Verifies that the Goibibo flights page loads successfully by checking the page title contains "Goibibo"

Starting URL: https://www.goibibo.com/flights/

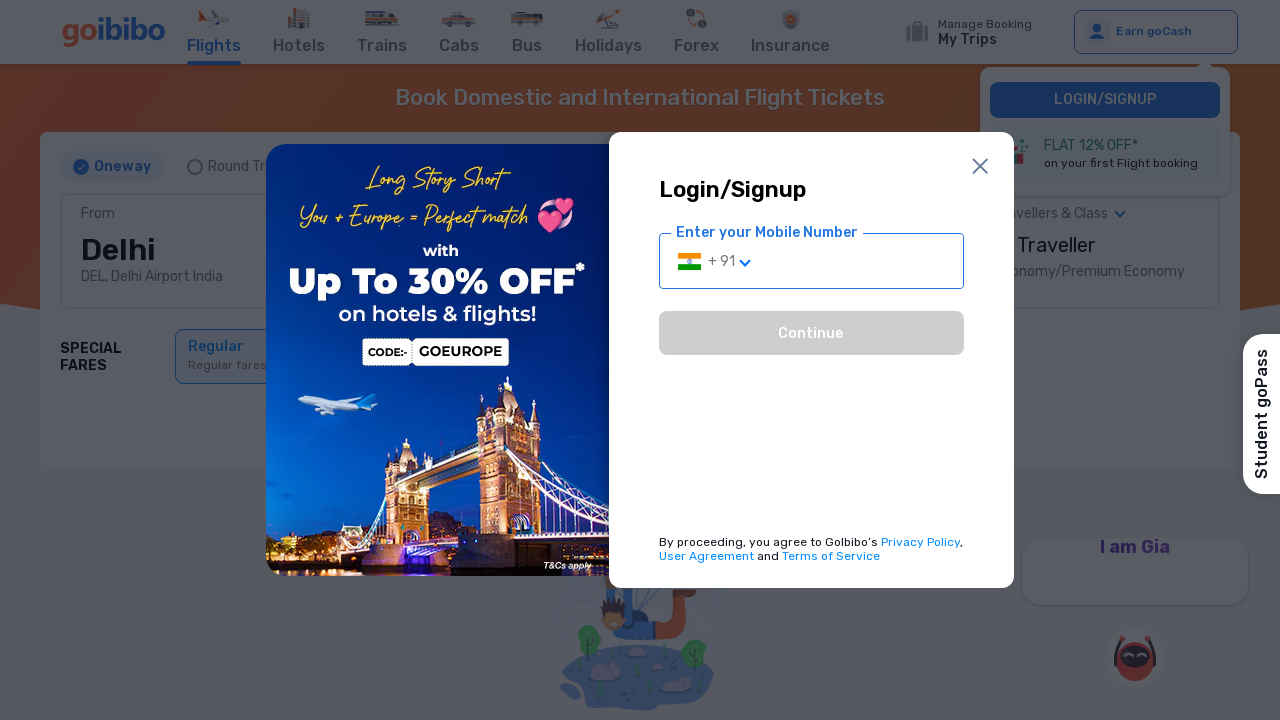

Navigated to Goibibo flights page
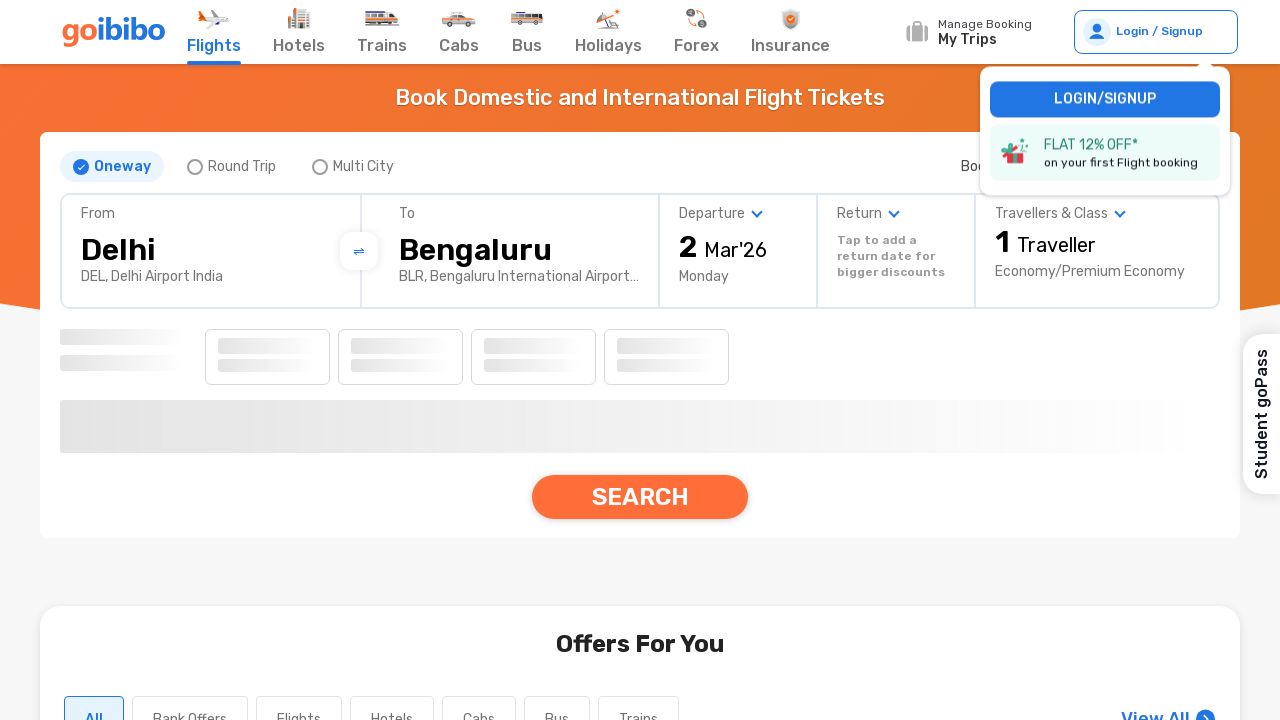

Verified page title contains 'Goibibo'
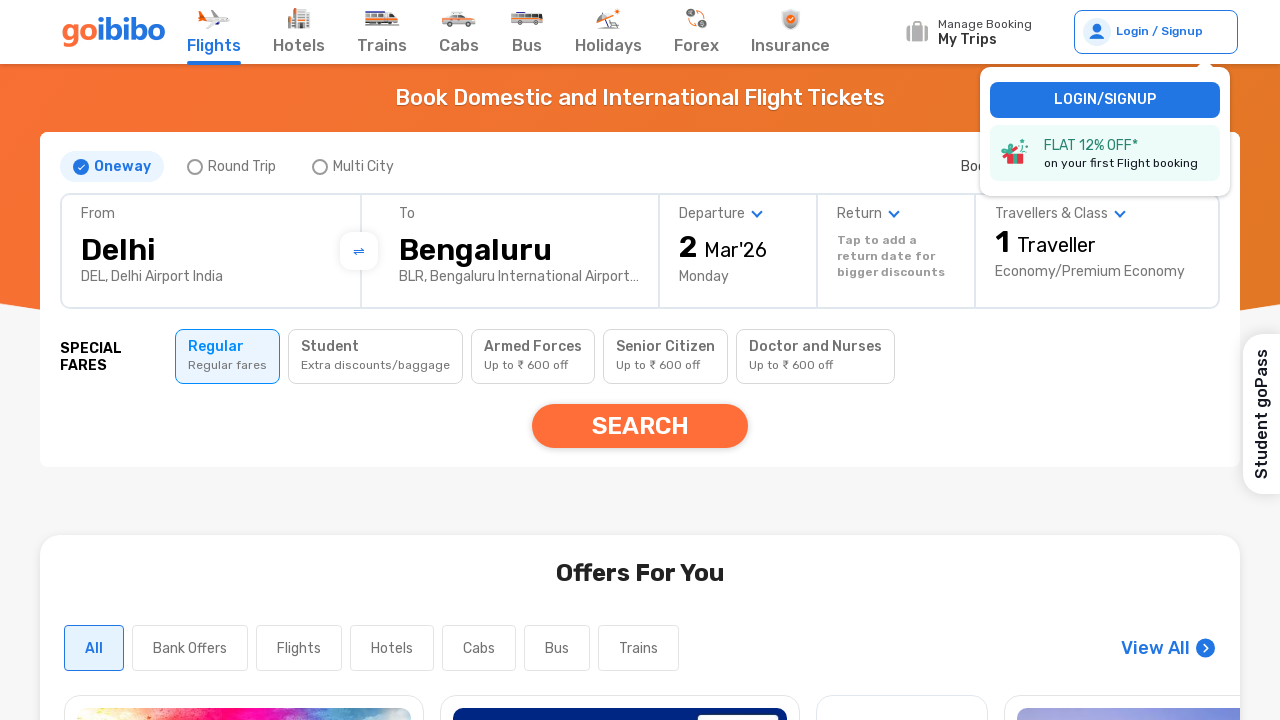

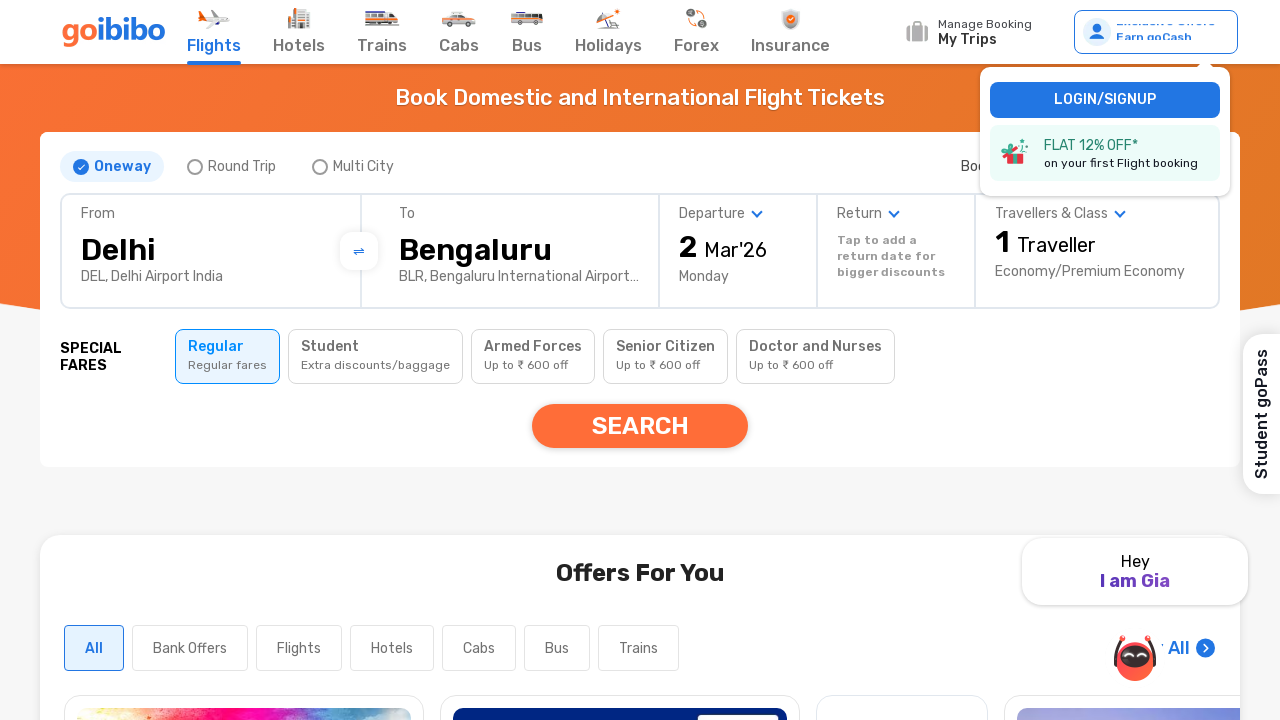